Tests a signup/contact form by filling in first name, last name, and email fields, then submitting the form.

Starting URL: http://secure-retreat-92358.herokuapp.com/

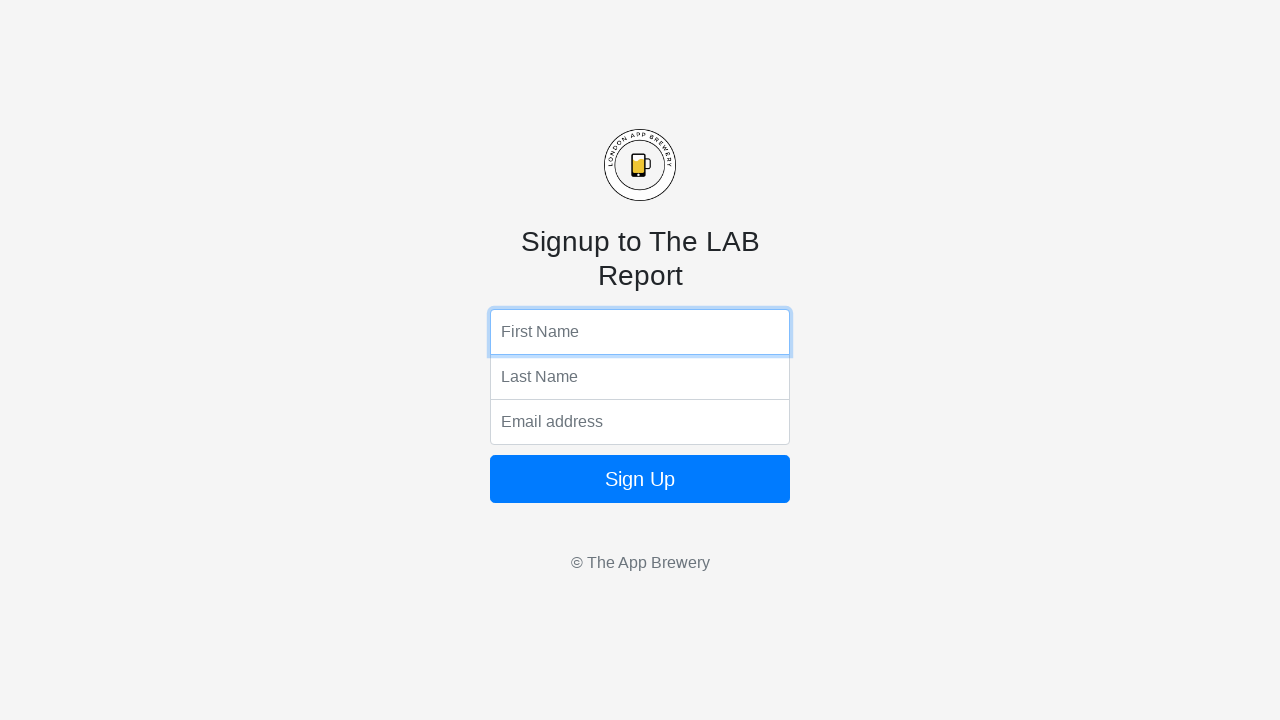

Filled first name field with 'Marcus Chen' on input[name='fName']
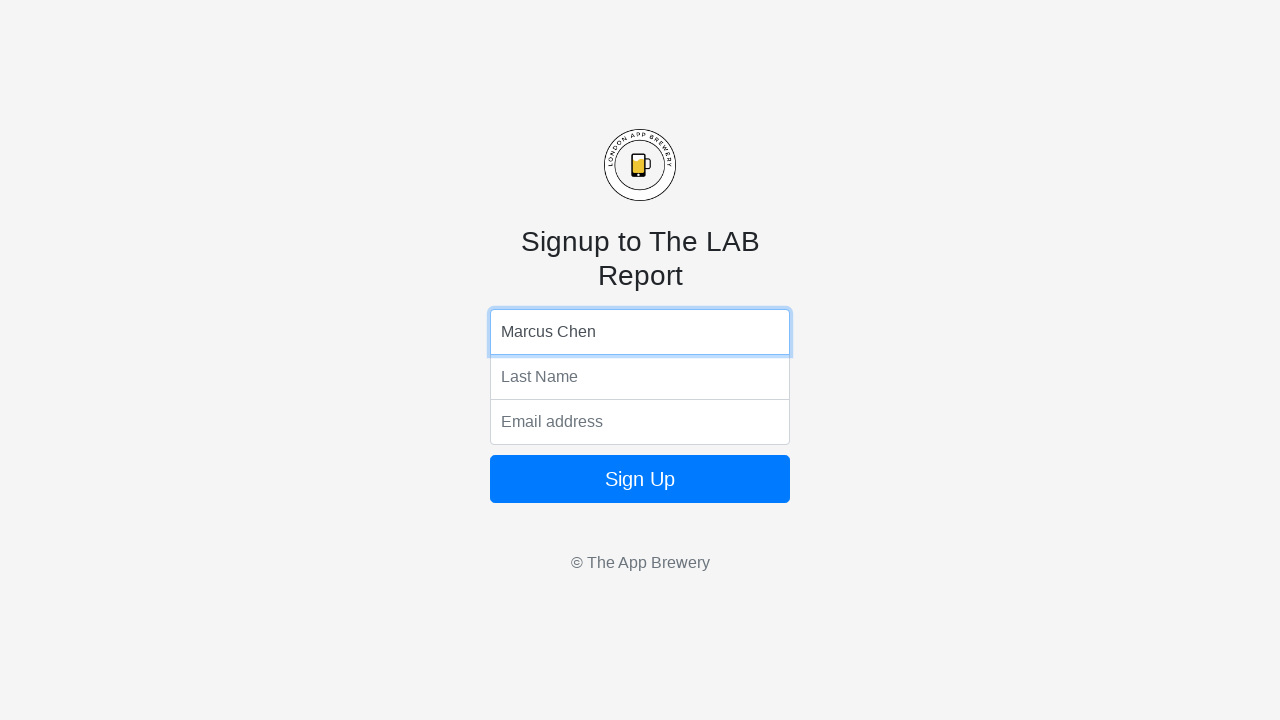

Filled last name field with 'Rodriguez' on input[name='lName']
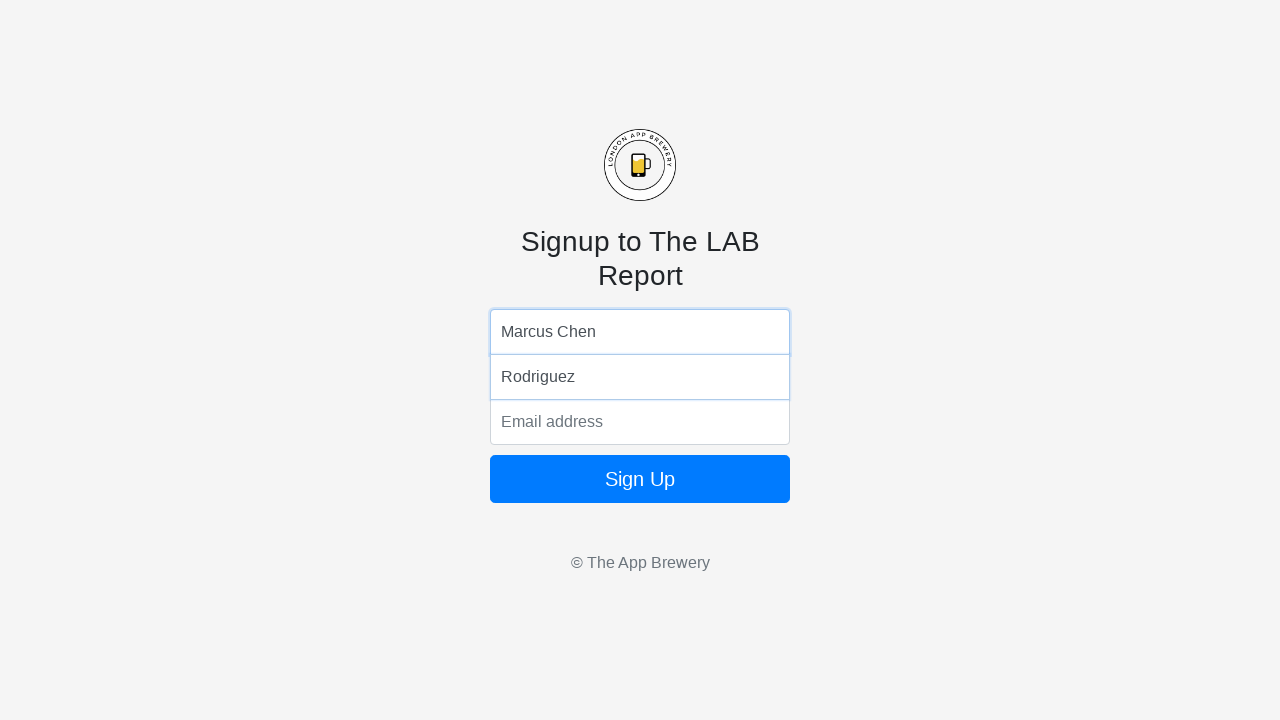

Filled email field with 'marcus.chen@example.com' on input[name='email']
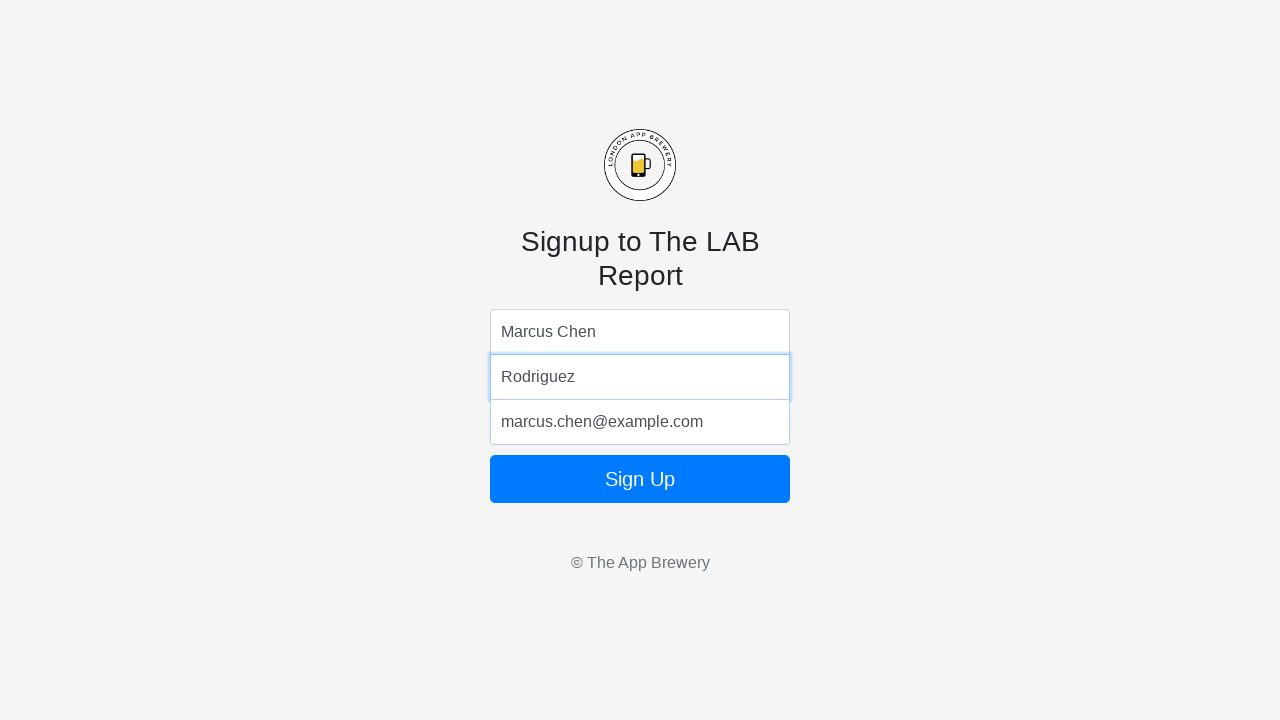

Clicked form submit button at (640, 479) on form button
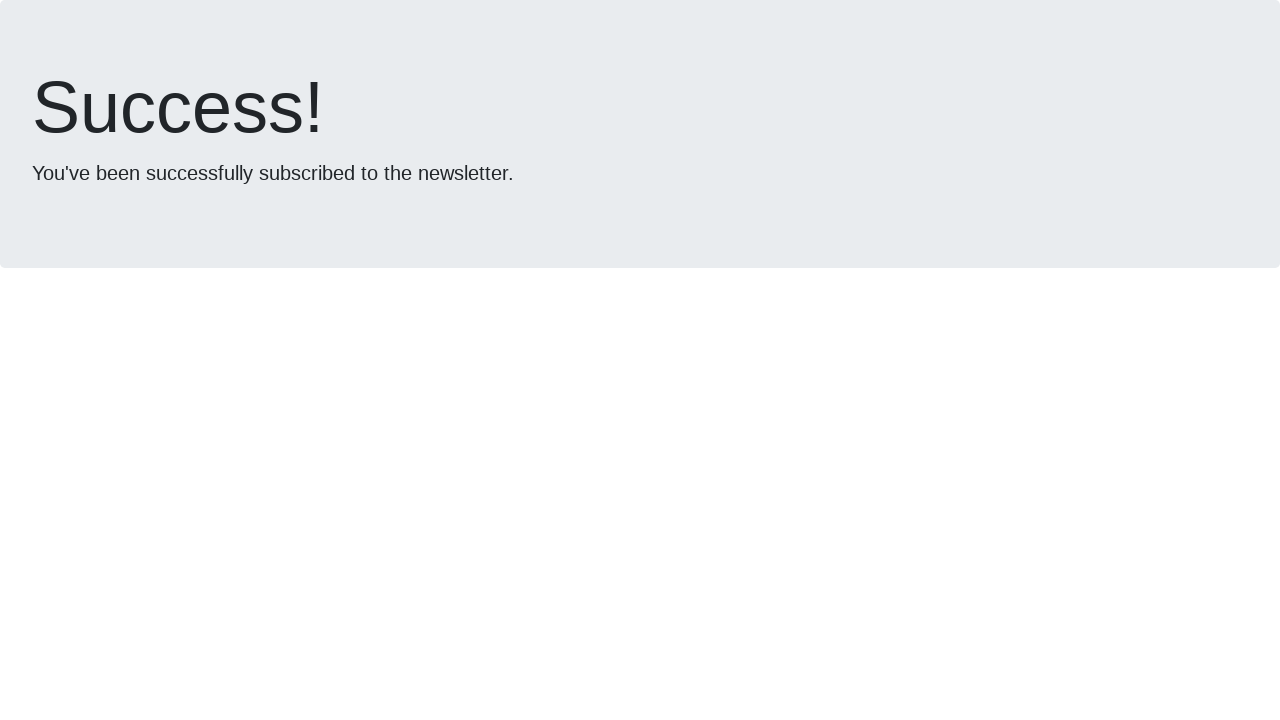

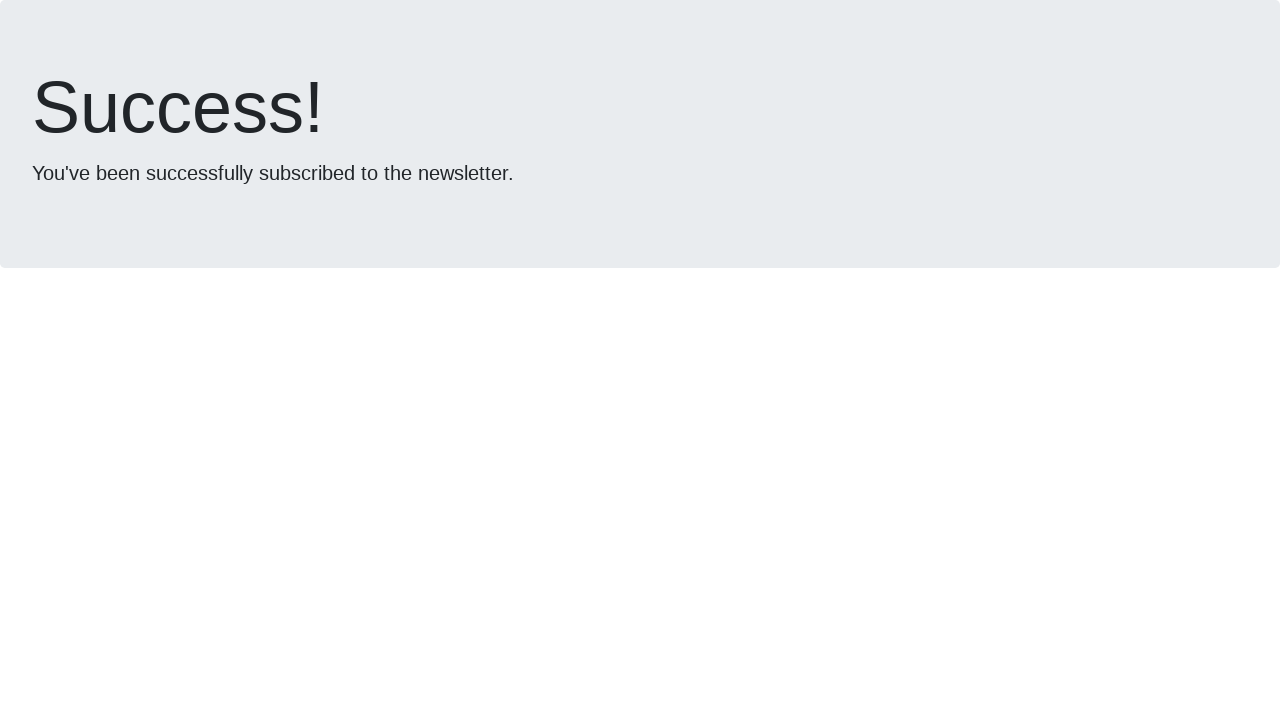